Tests HTML5 drag and drop functionality by dragging an image element from one container to another target container

Starting URL: https://www.w3schools.com/HTML/html5_draganddrop.asp

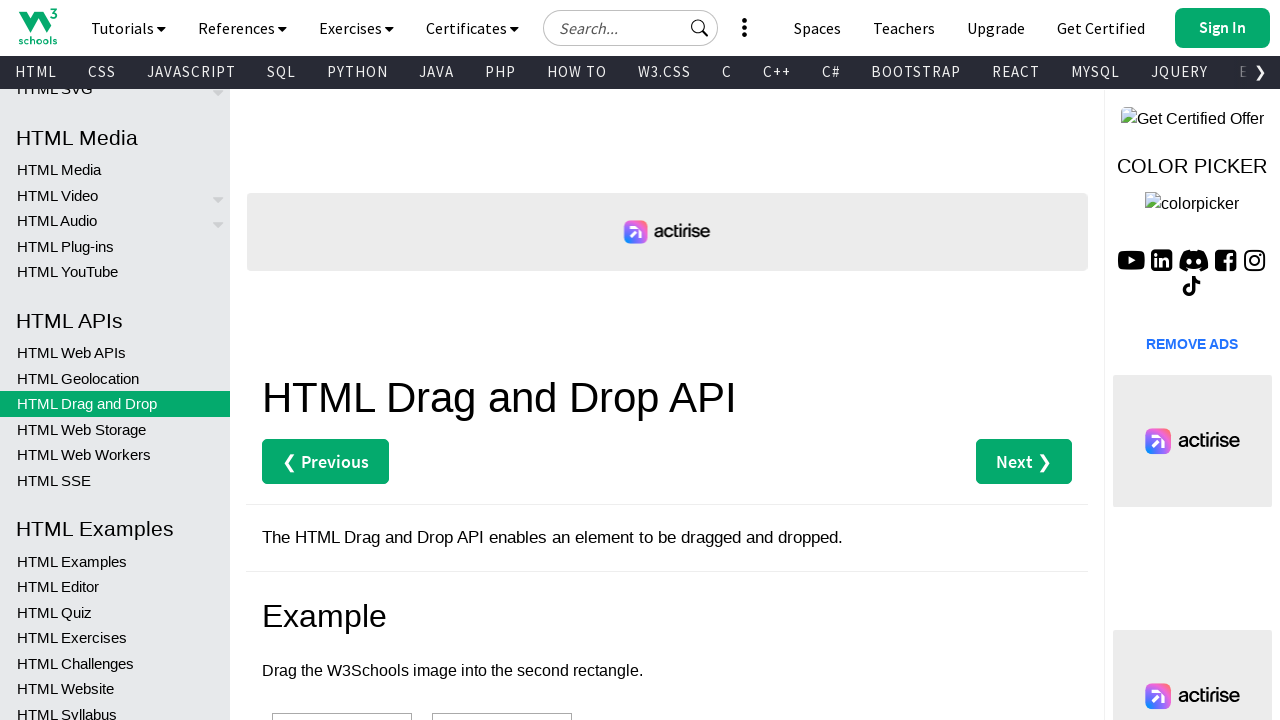

Navigated to W3Schools HTML5 drag and drop example page
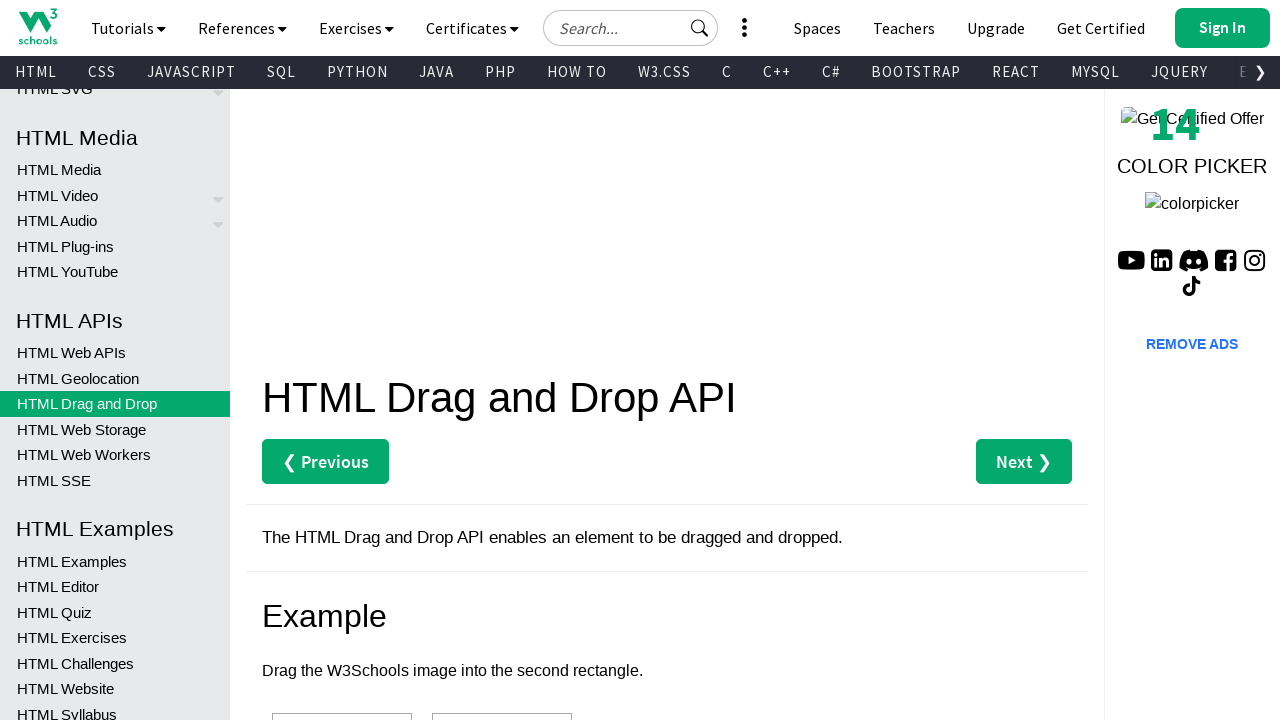

Located source image element with ID 'img1'
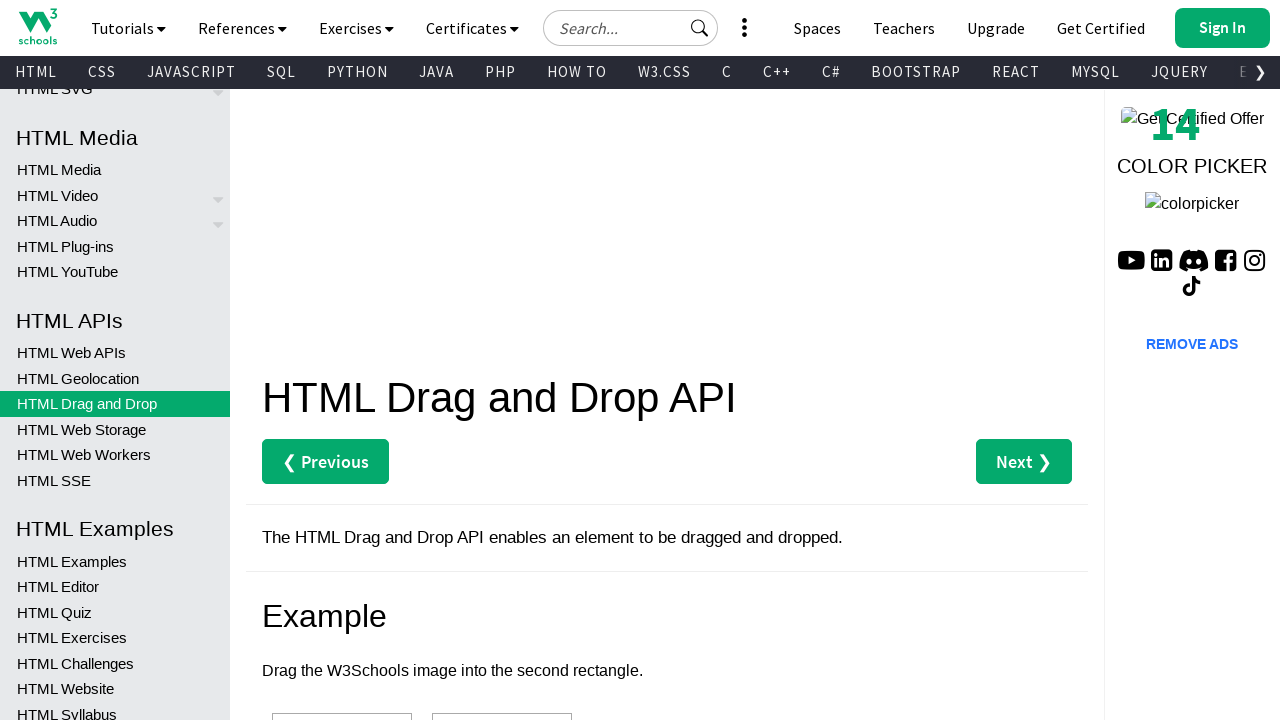

Located target container element with ID 'div2'
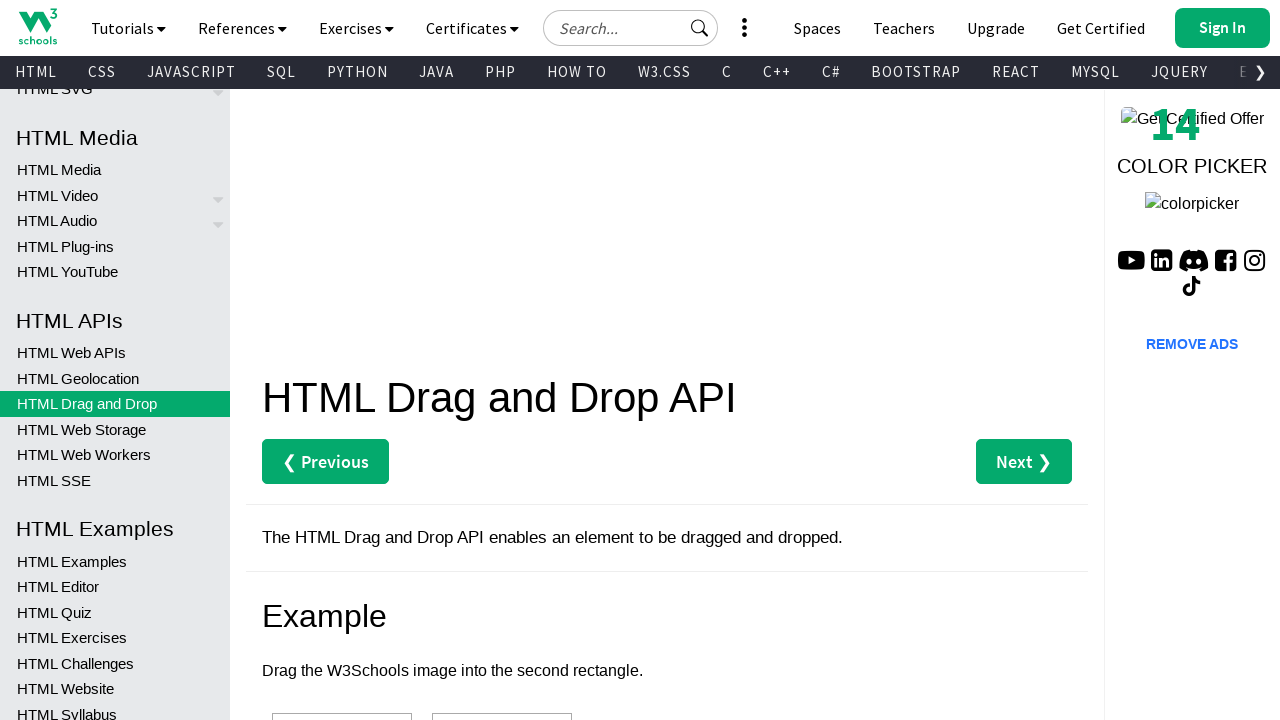

Dragged image element from source to target container at (502, 361)
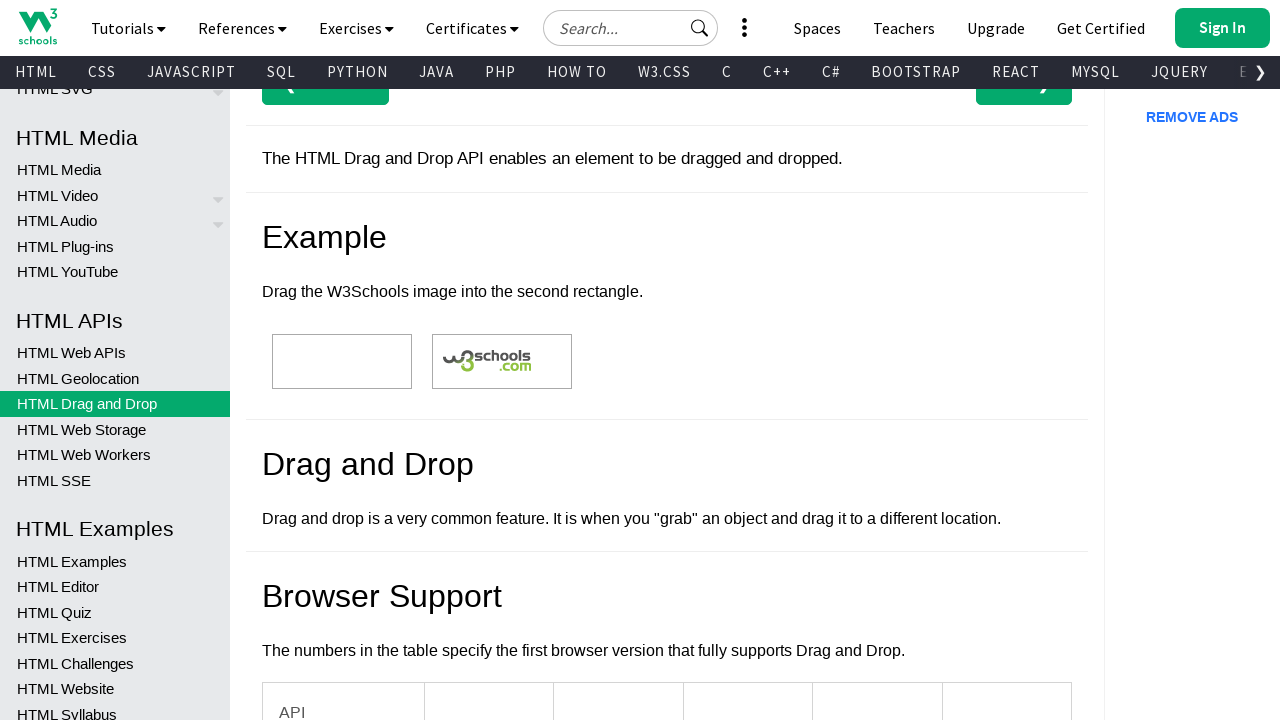

Waited for drag and drop animation to complete
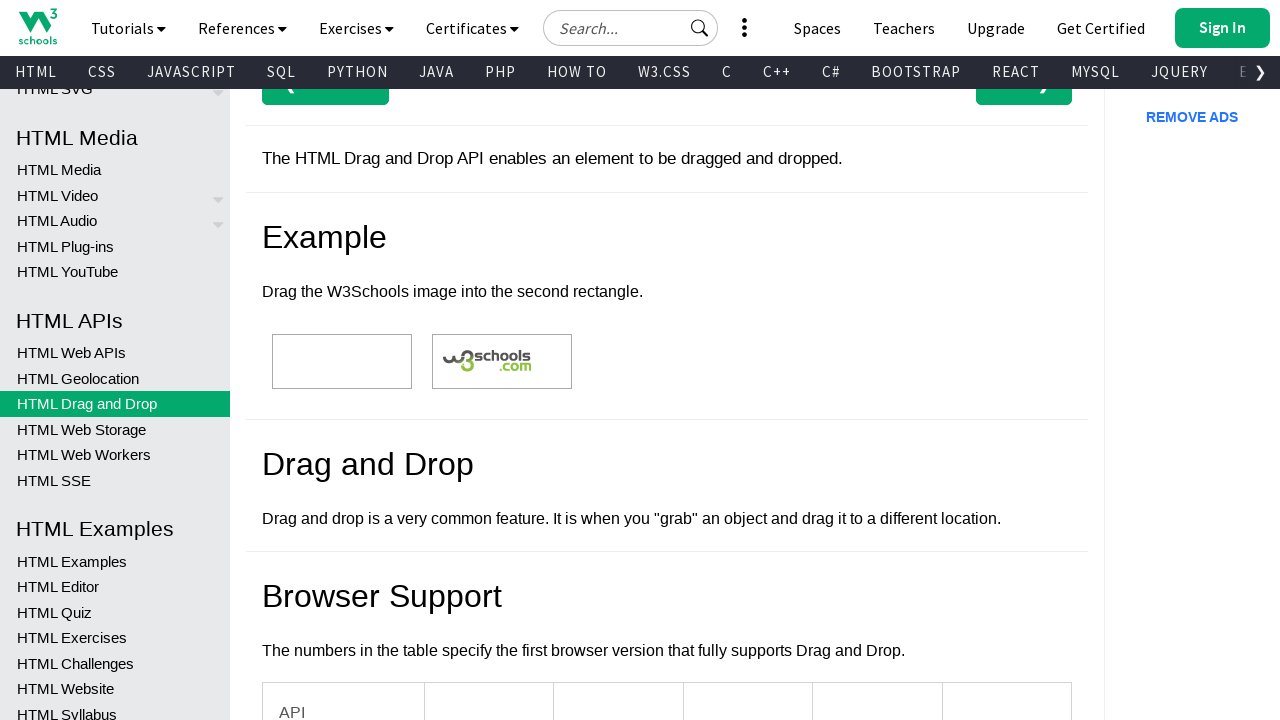

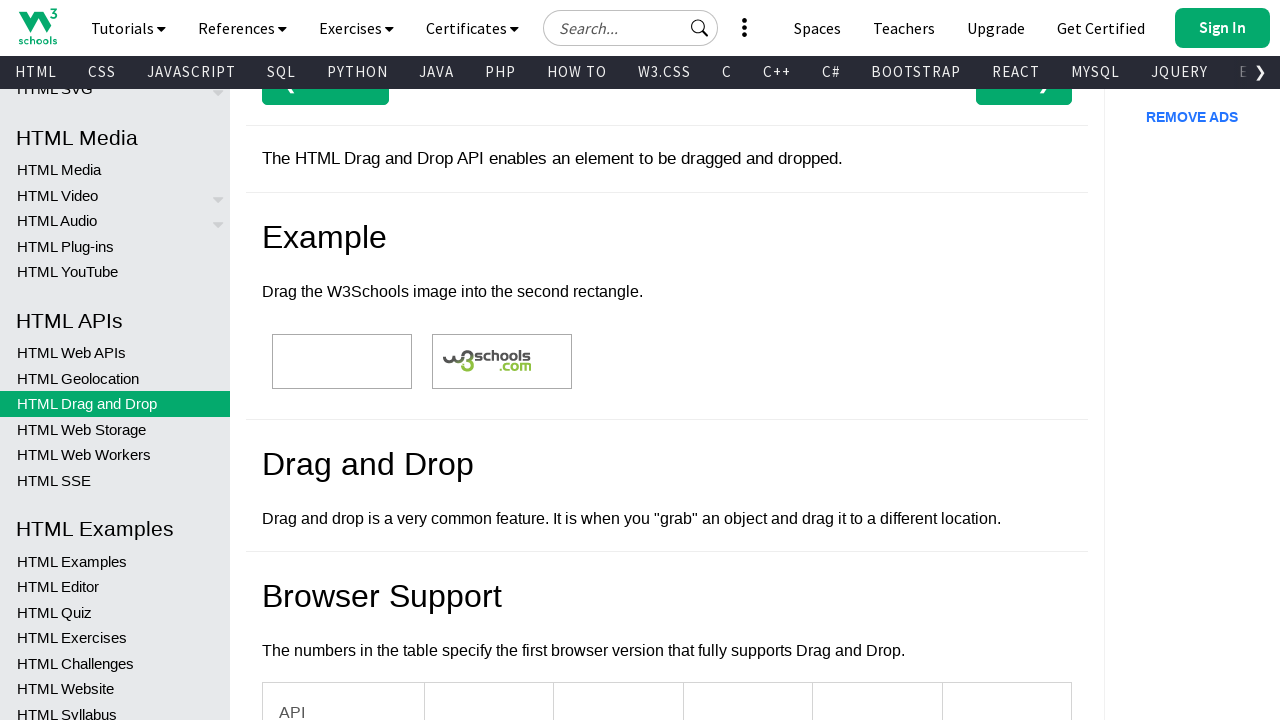